Tests various scrolling operations on a practice automation page including scrolling to middle, bottom, specific elements, back to top, and within a table

Starting URL: https://www.rahulshettyacademy.com/AutomationPractice/

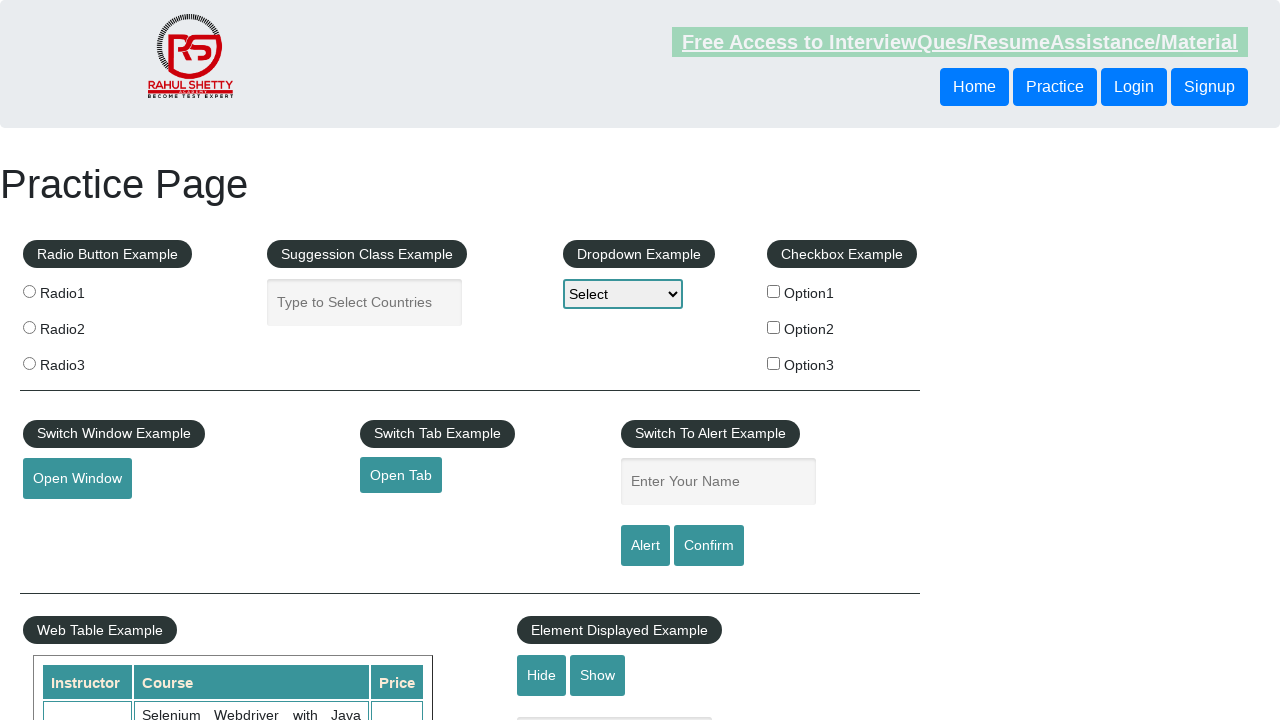

Scrolled down 500px to middle of page
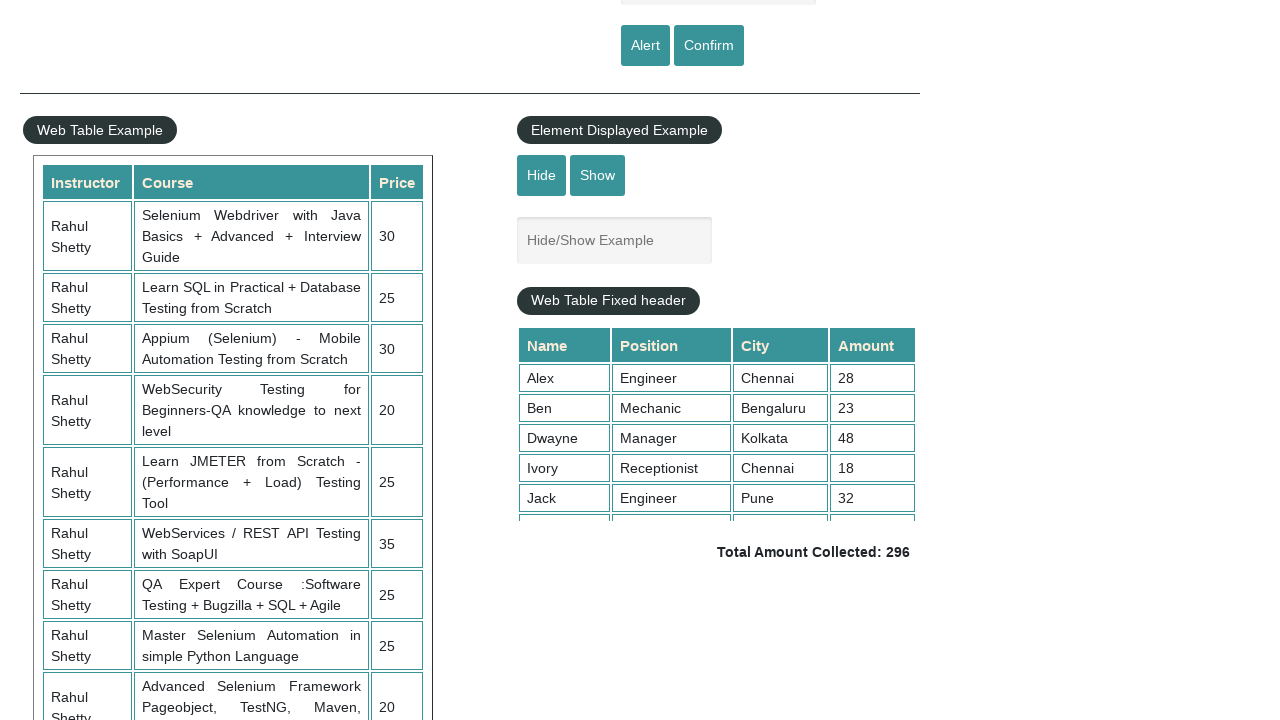

Scrolled to bottom of page
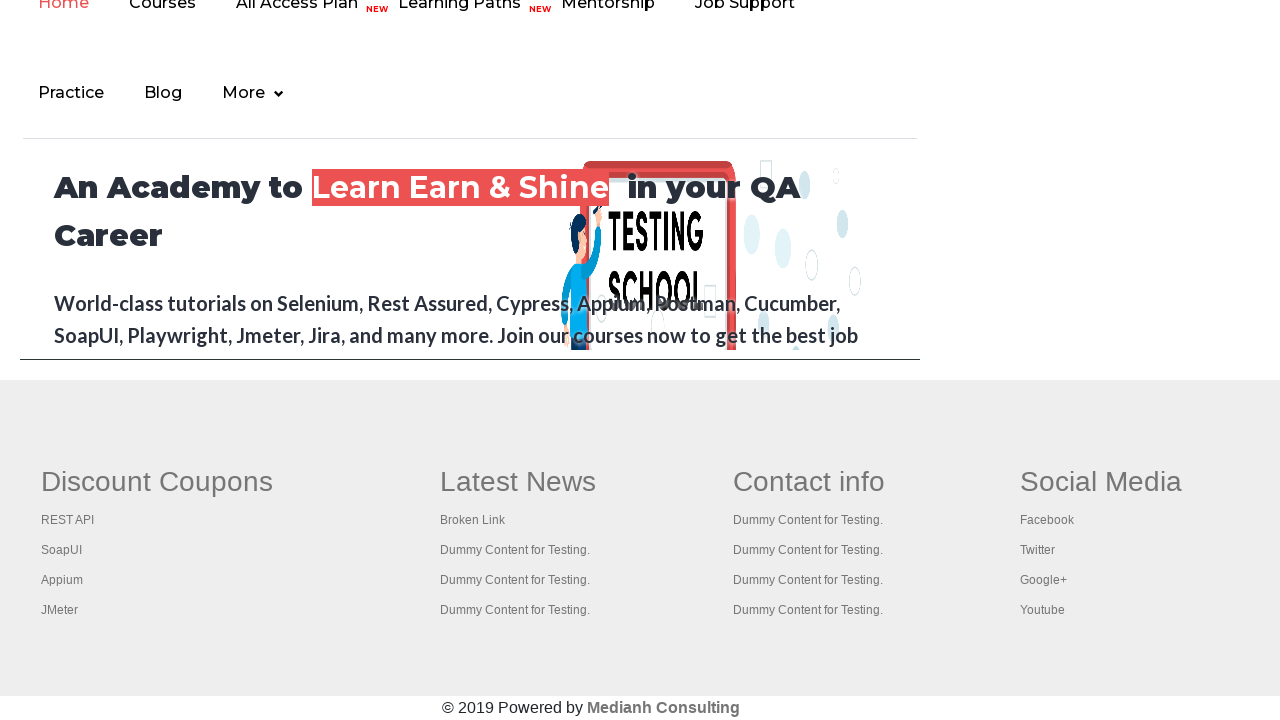

Located Join link element in table
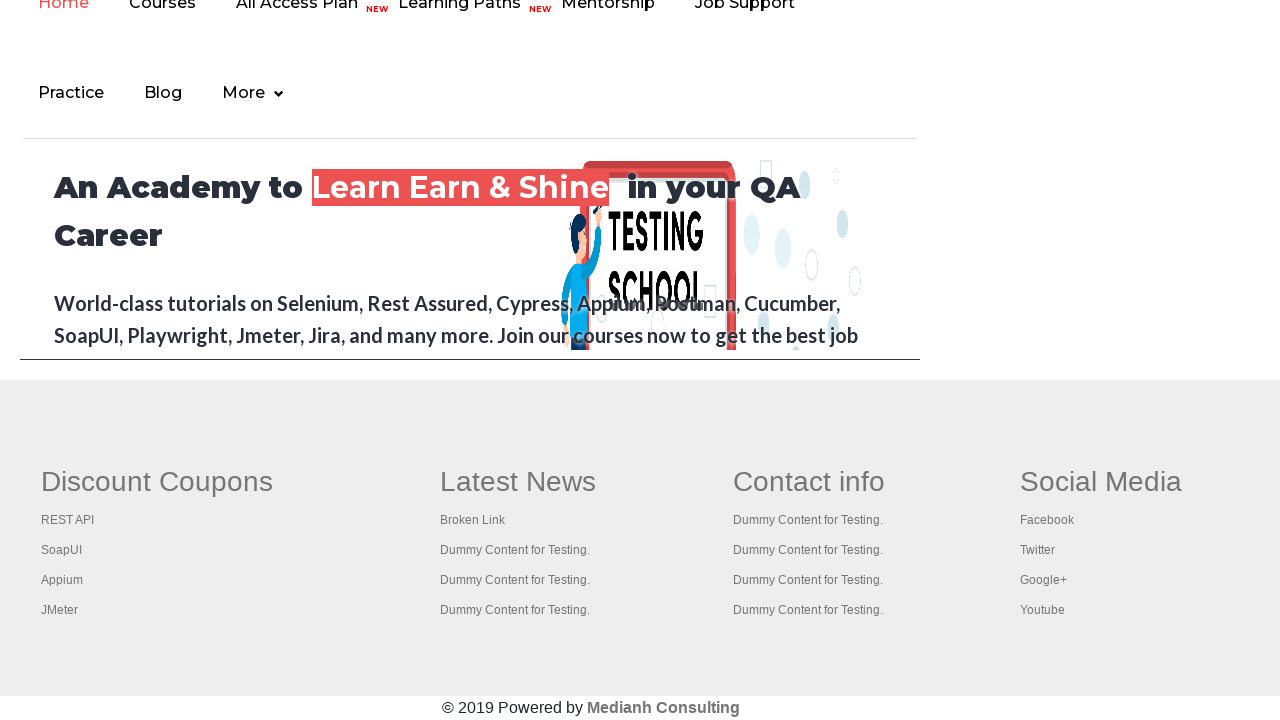

Scrolled to Join link element
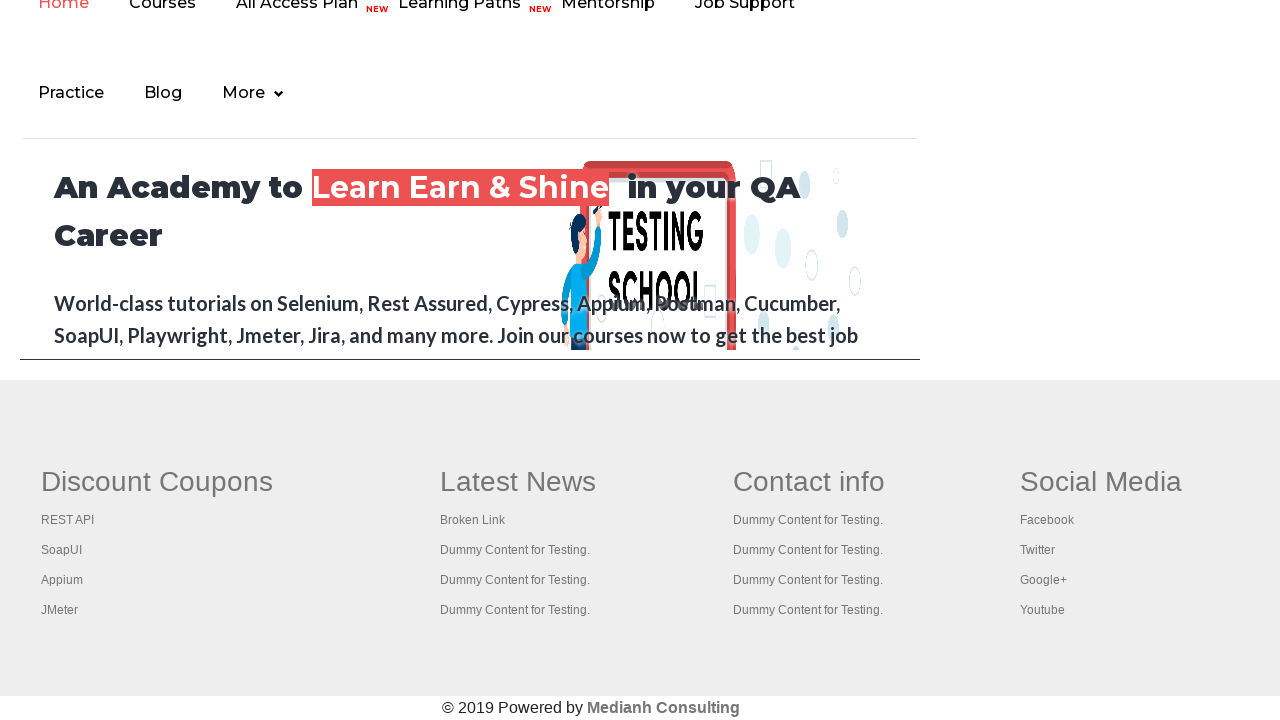

Waited 2 seconds before scrolling back
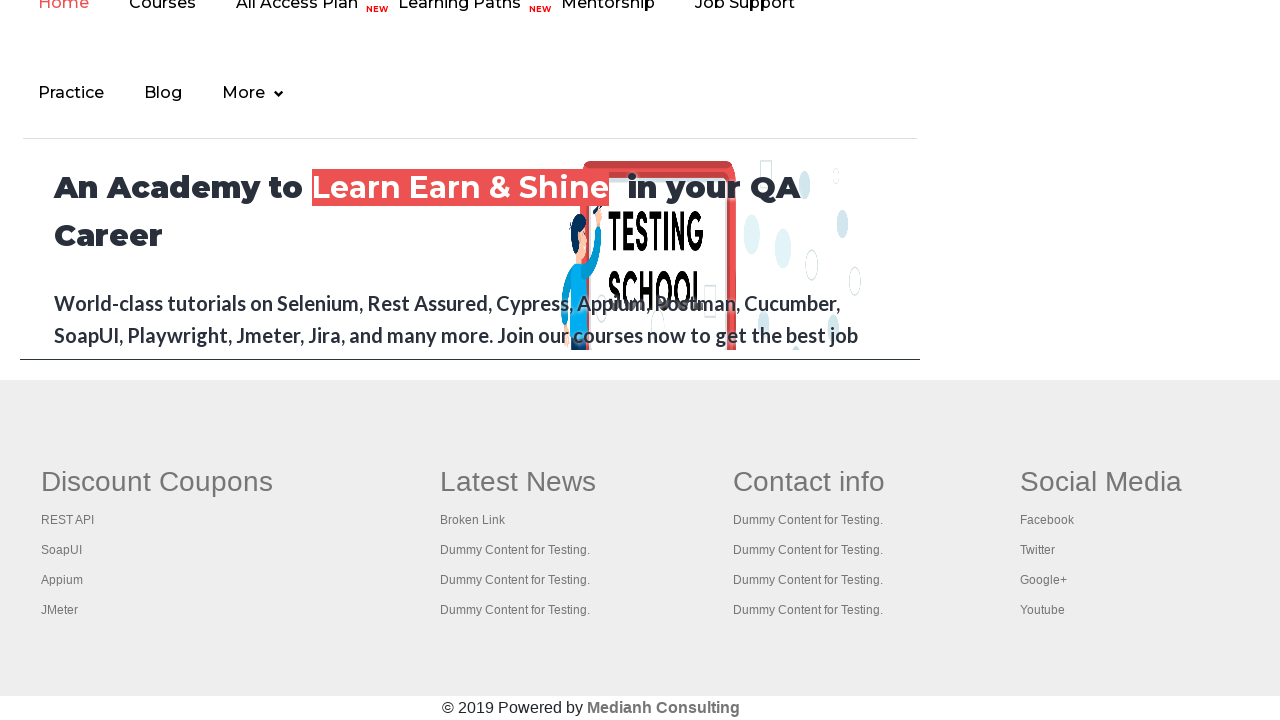

Scrolled back to top of page using negative scrollHeight
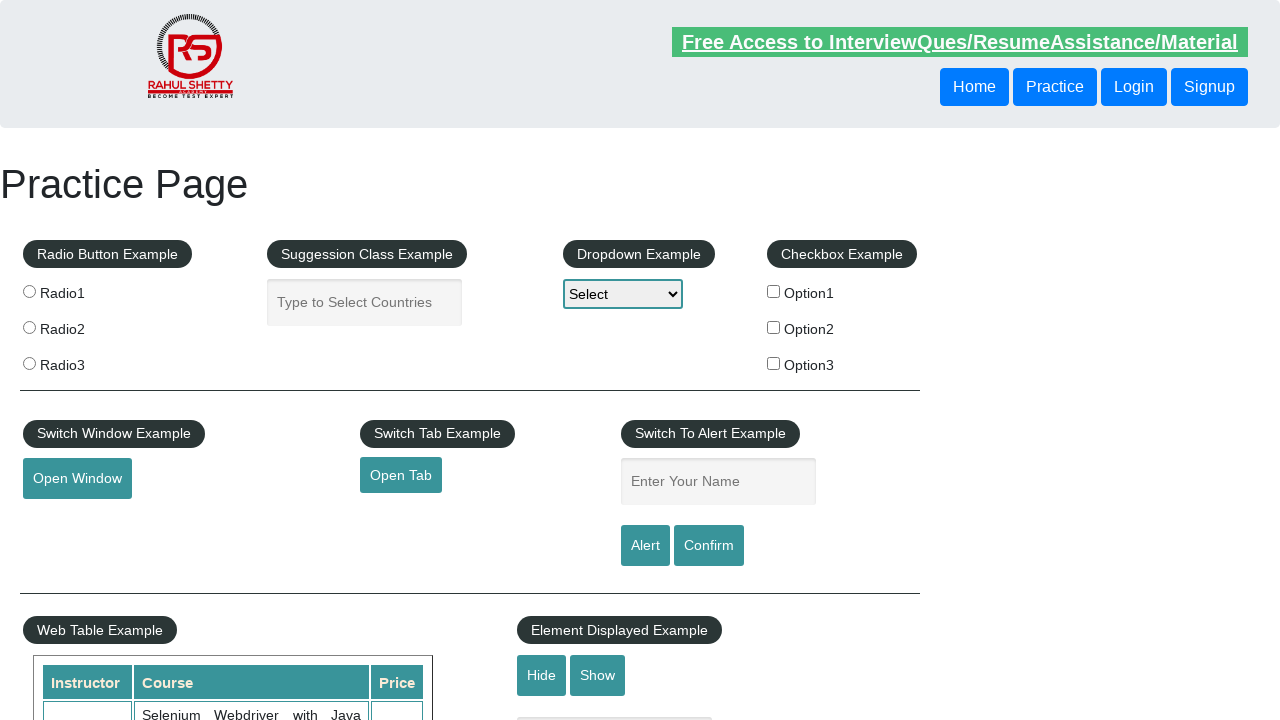

Scrolled to top using alternative scrollTop method
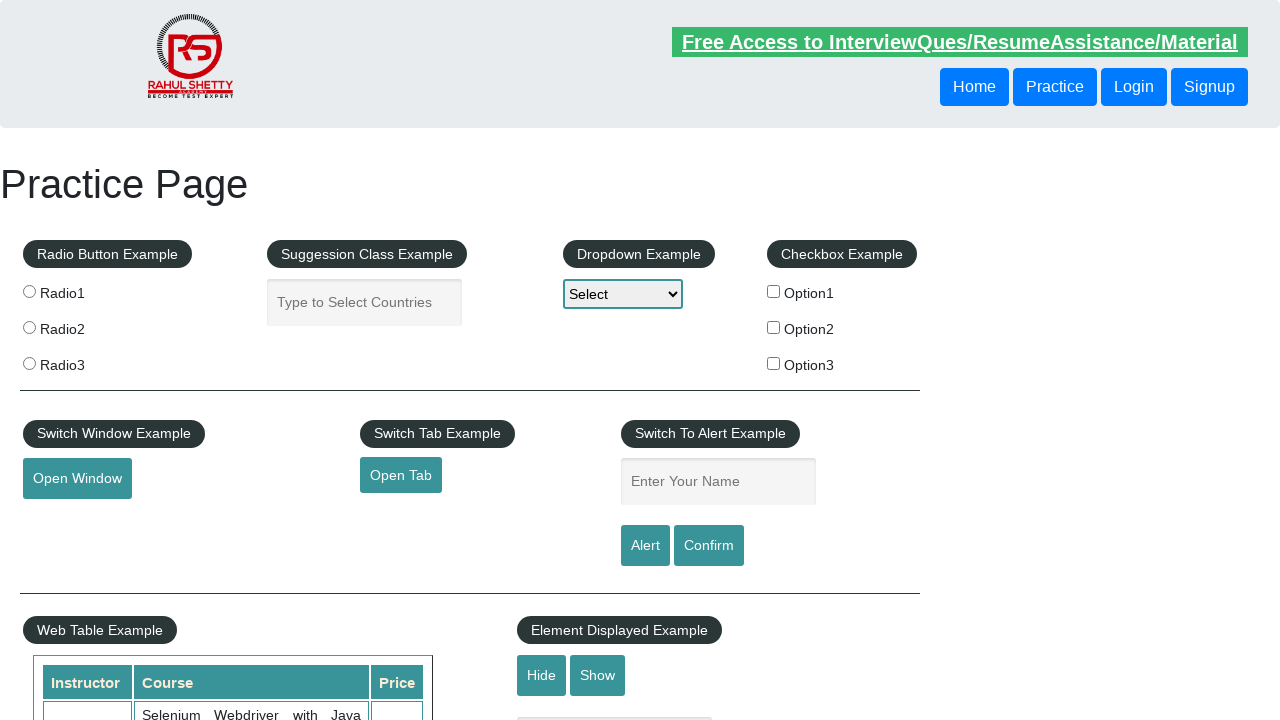

Scrolled within table with fixed header by 5000px
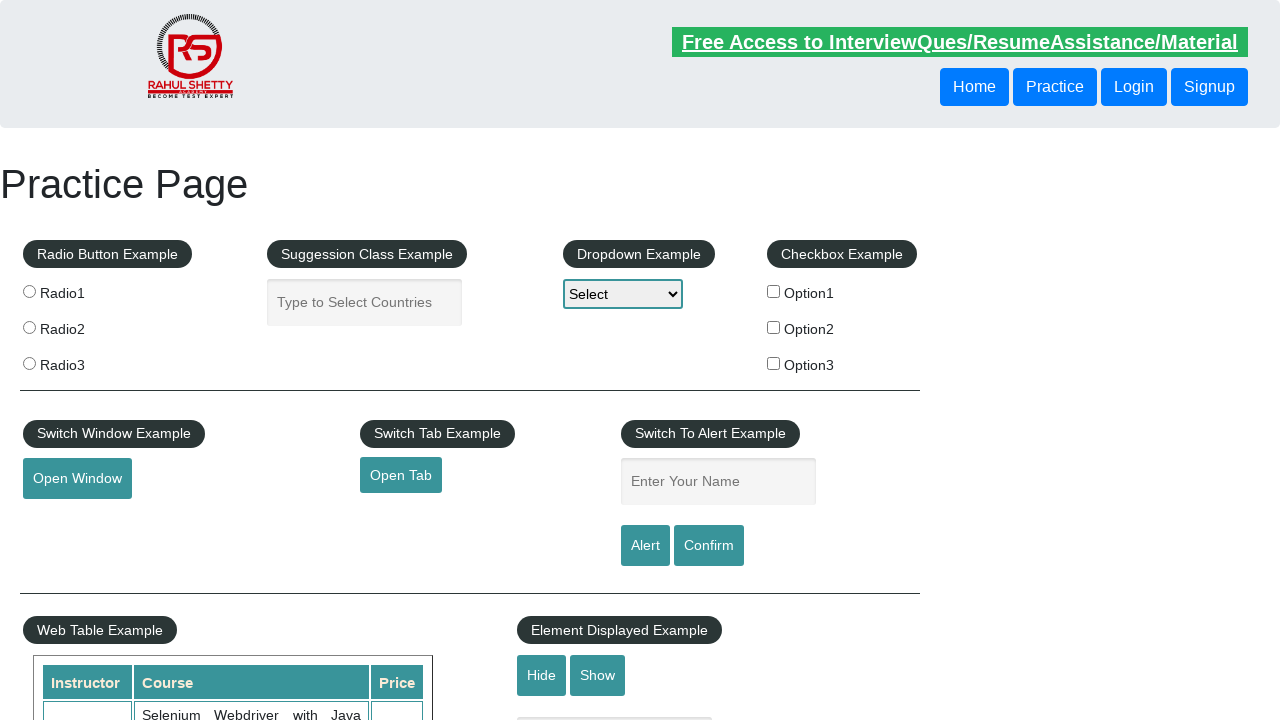

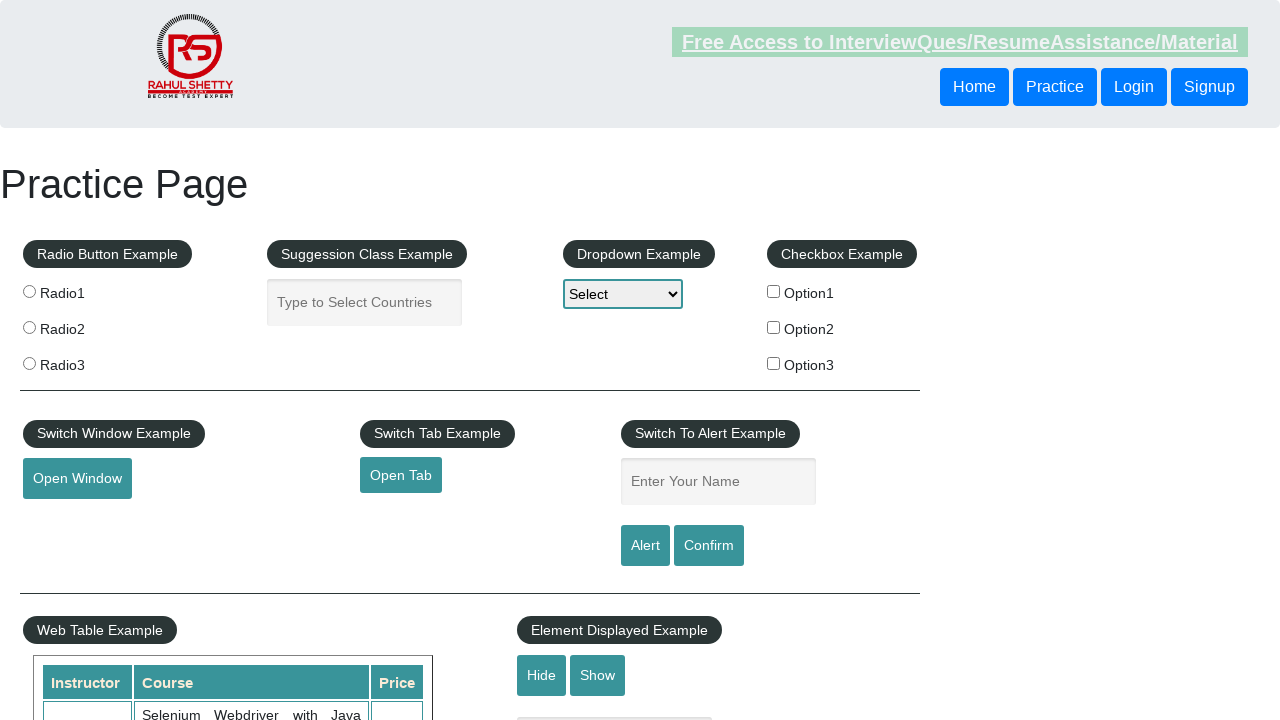